Navigates to Nykaa website and retrieves properties (text, tag name, and aria-label attribute) of the Sign in button element

Starting URL: https://www.nykaa.com/

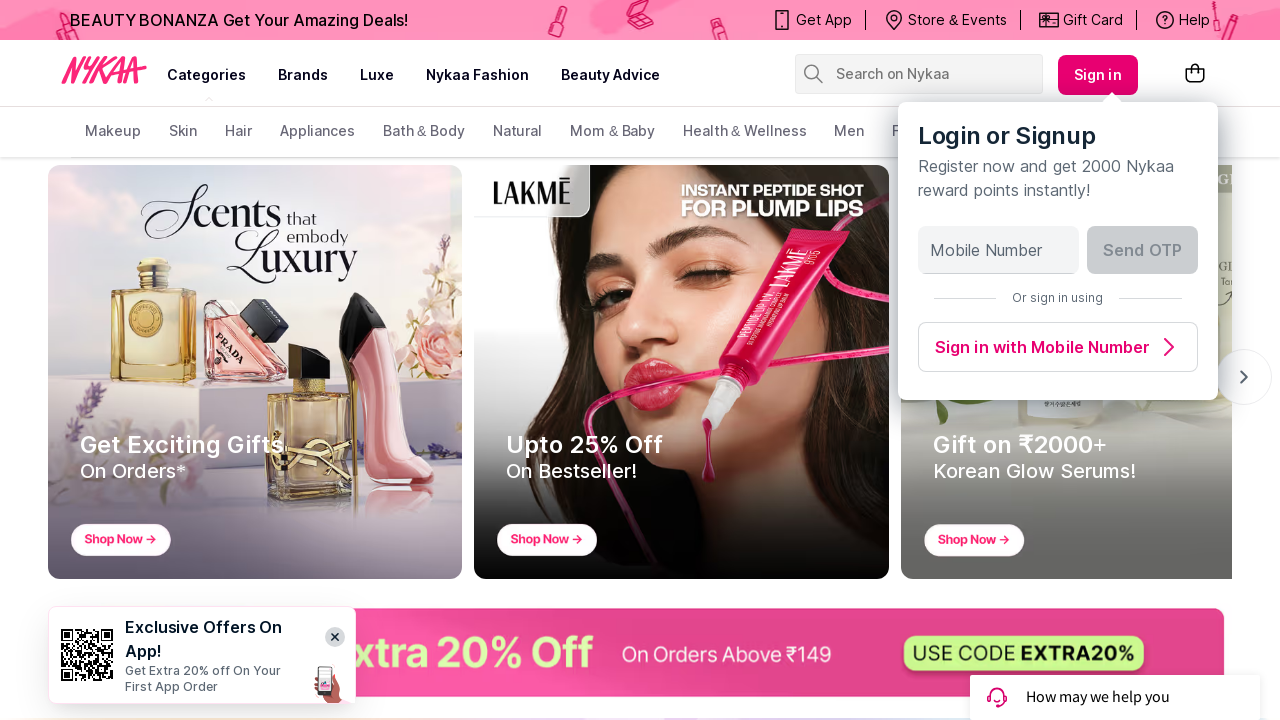

Waited for Sign in button to be visible
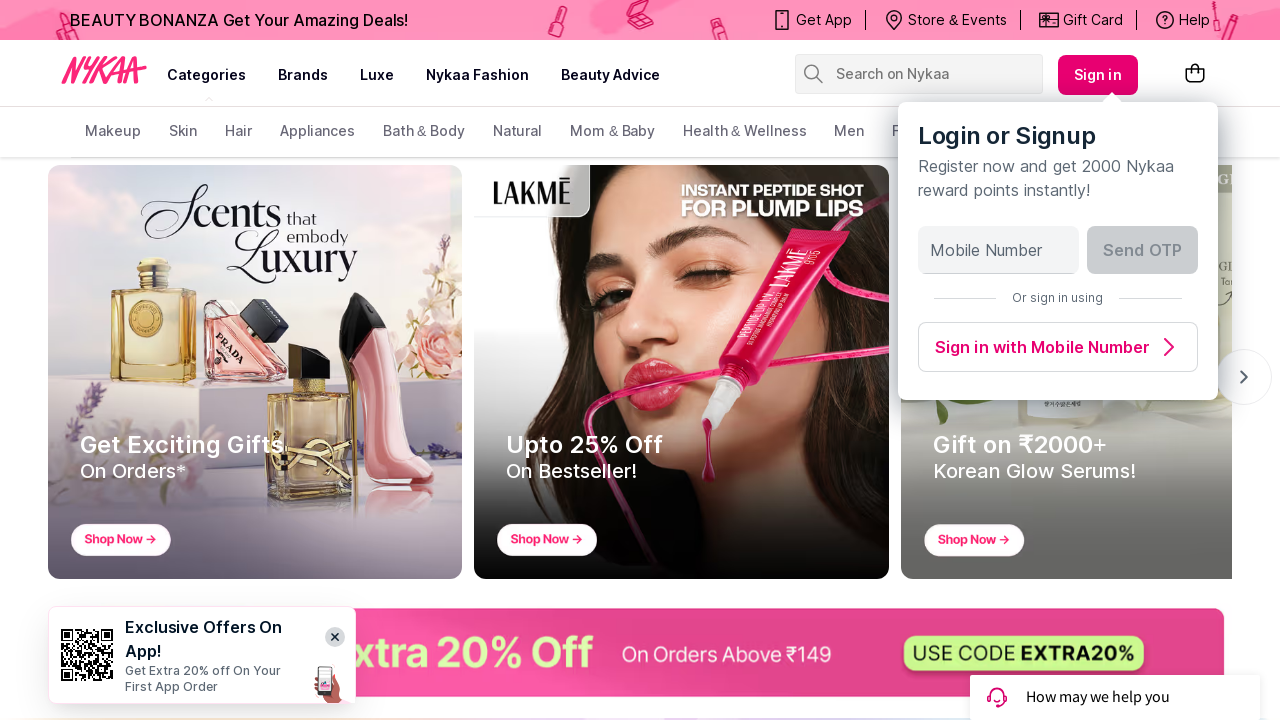

Retrieved button text: 'Sign in'
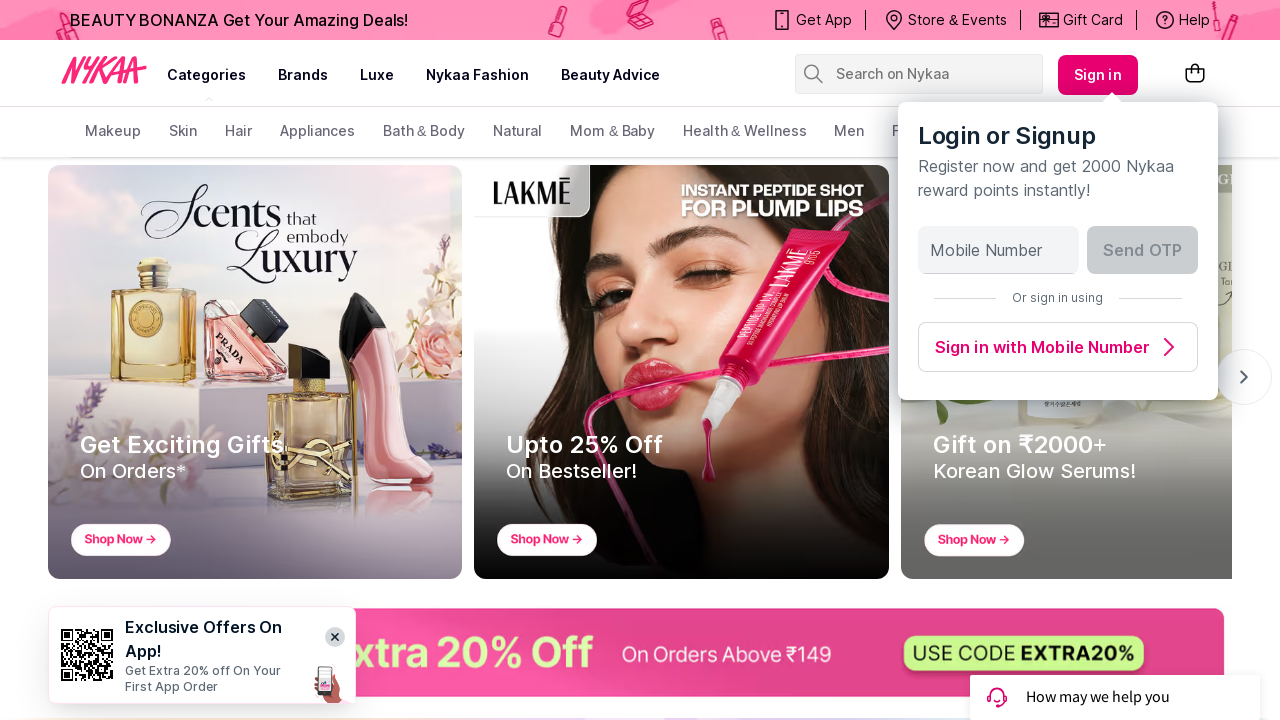

Retrieved tag name: 'button'
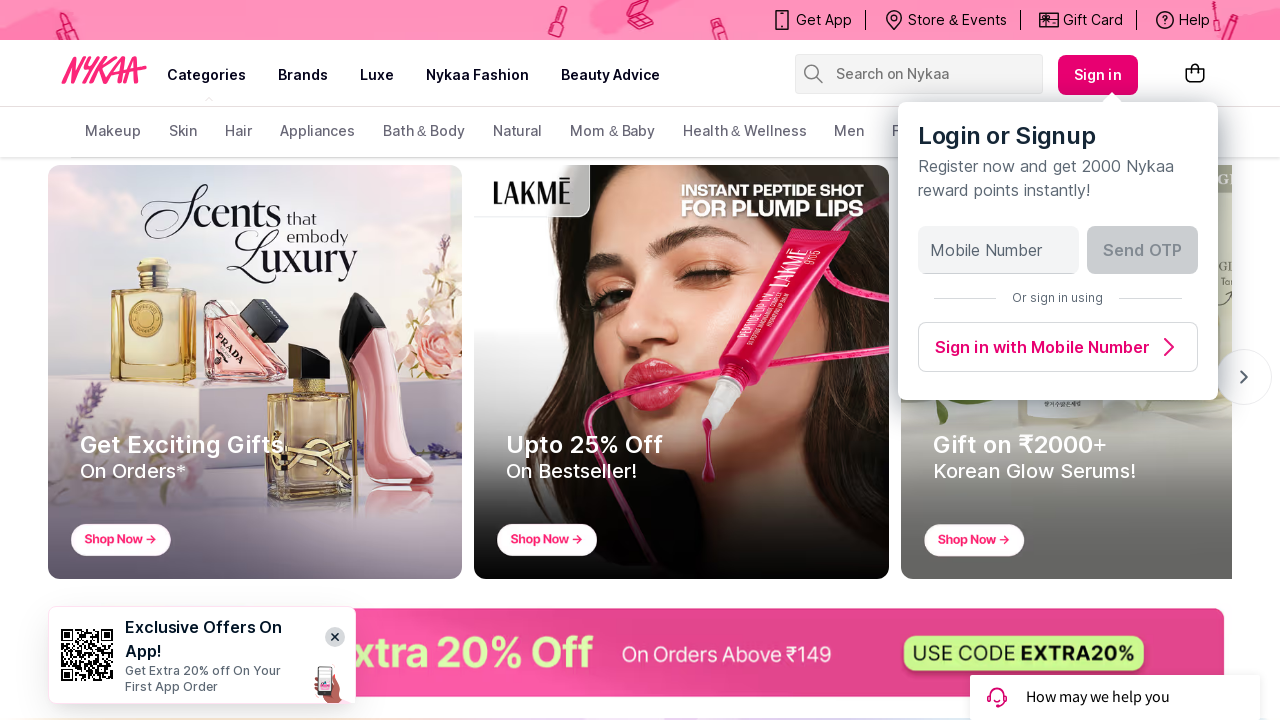

Retrieved aria-label attribute: 'Sign in'
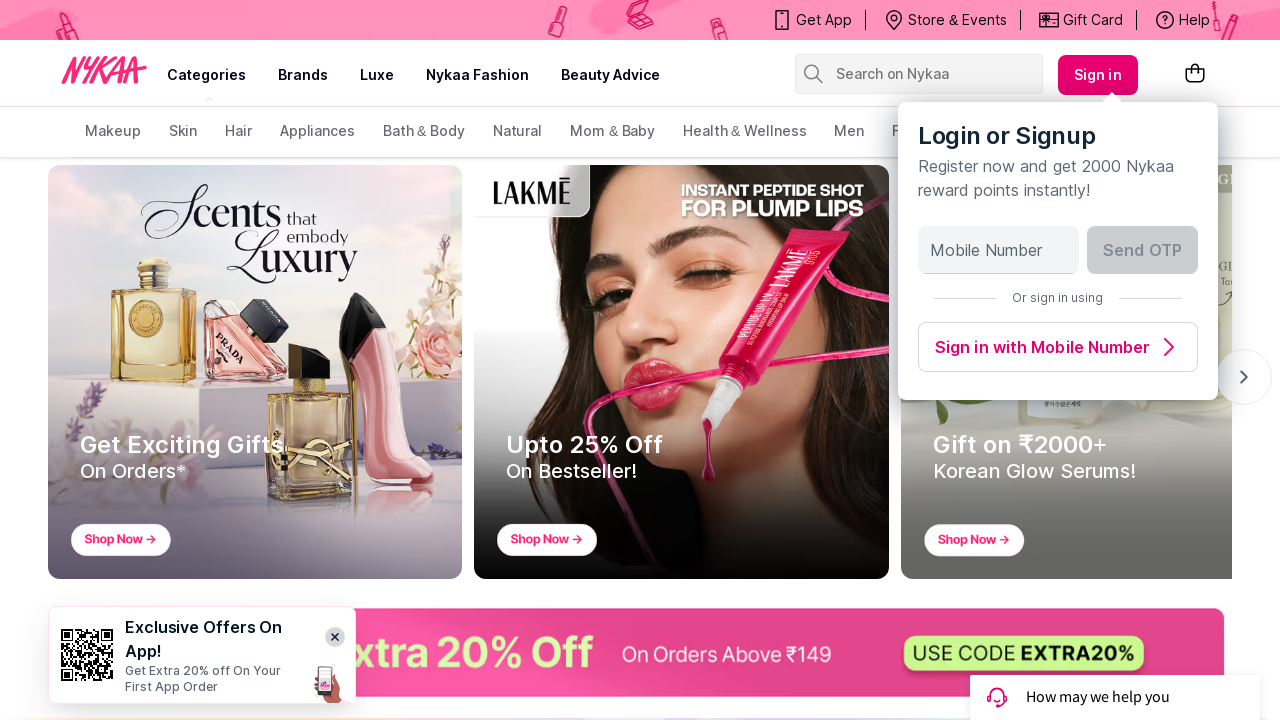

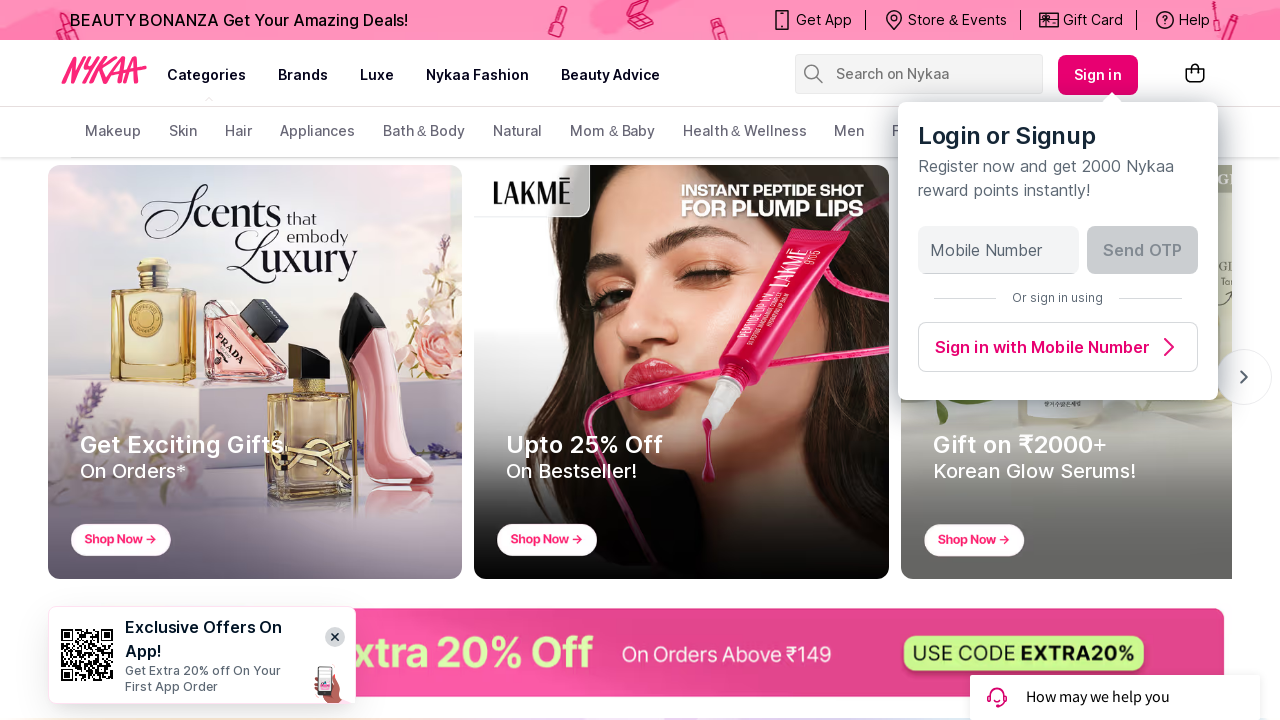